Tests dynamic content loading by clicking a start button and waiting for "Hello World!" text to appear after the loading completes

Starting URL: https://the-internet.herokuapp.com/dynamic_loading/2

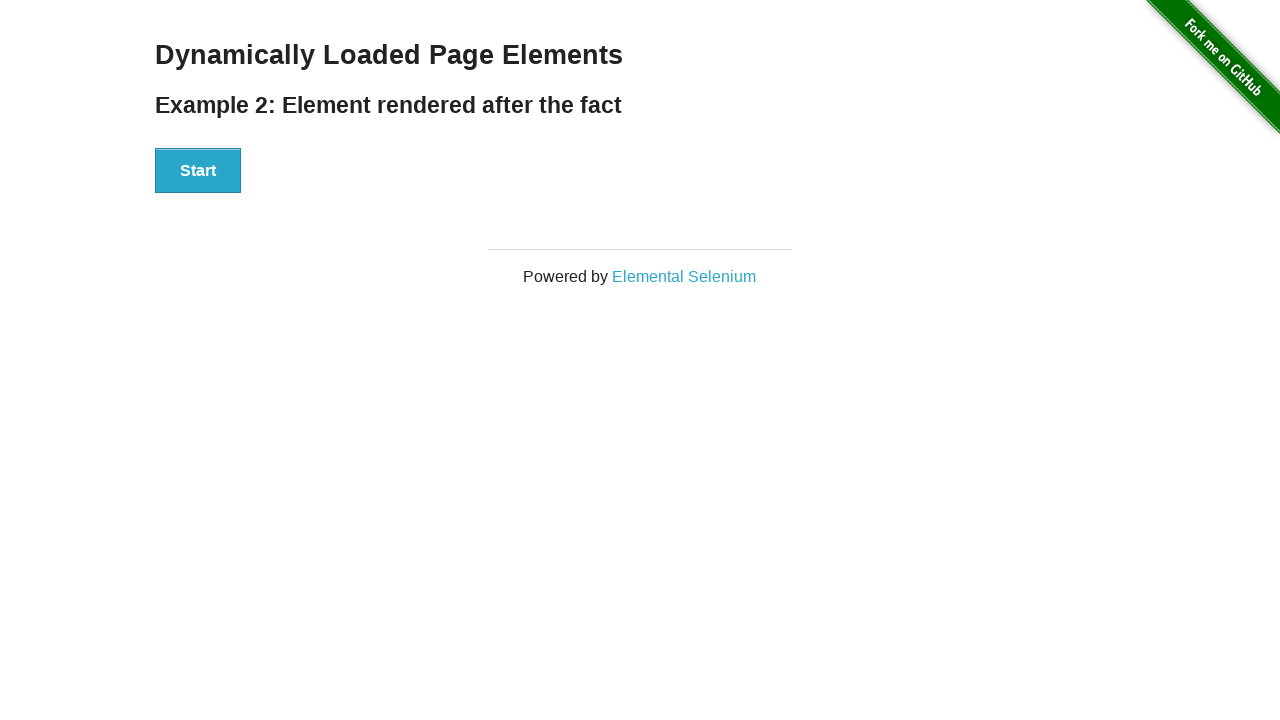

Clicked start button to trigger dynamic content loading at (198, 171) on div#start > button
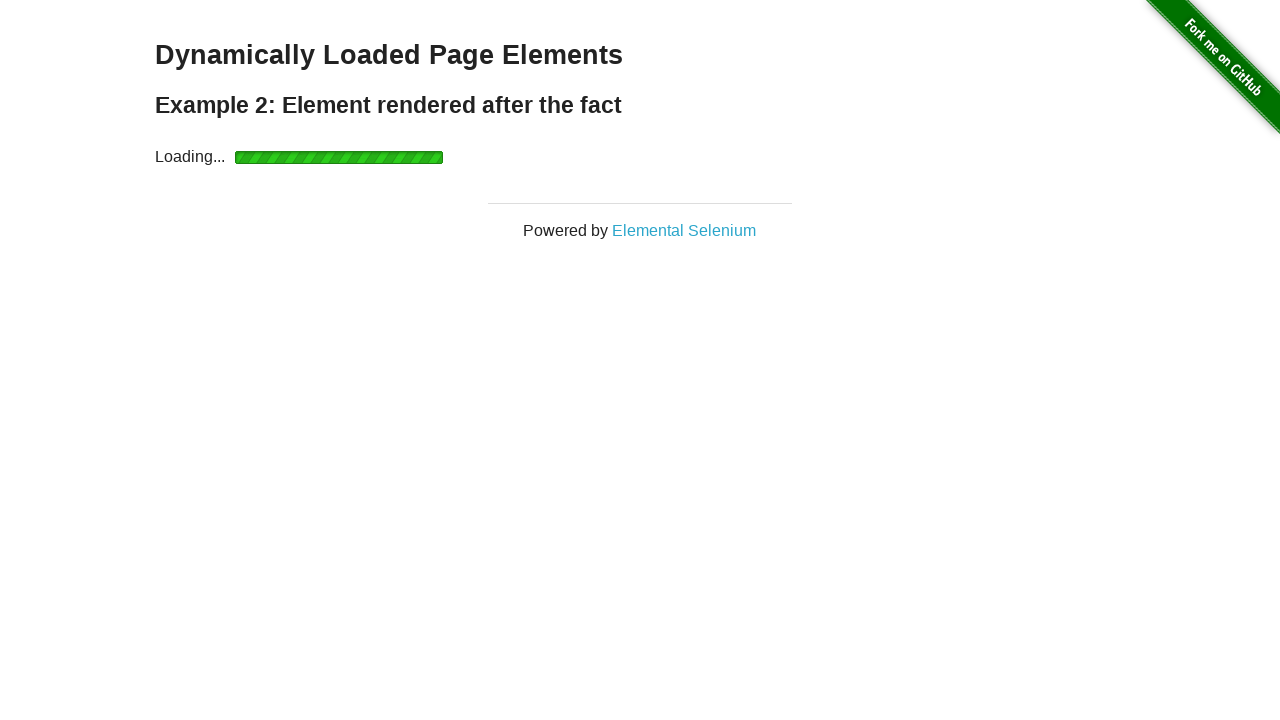

Waited for 'Hello World!' text to appear after loading completed
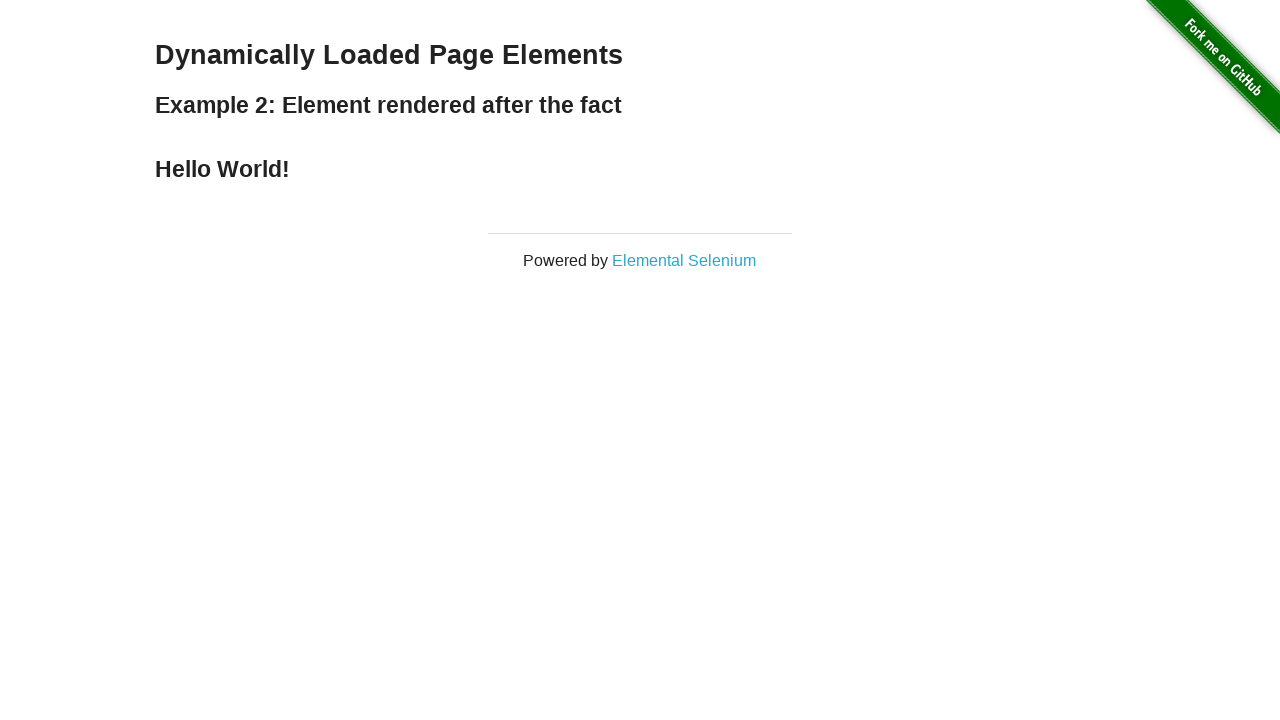

Located the finish element containing the result text
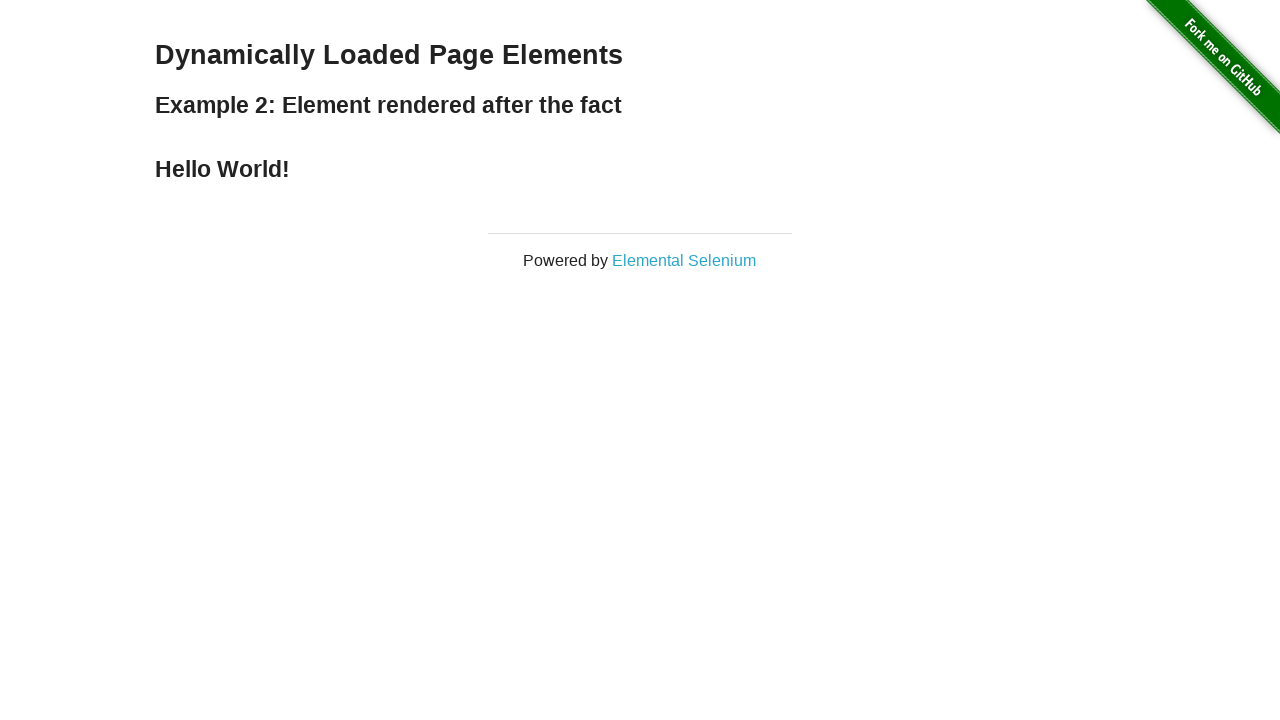

Verified that finish element text content equals 'Hello World!'
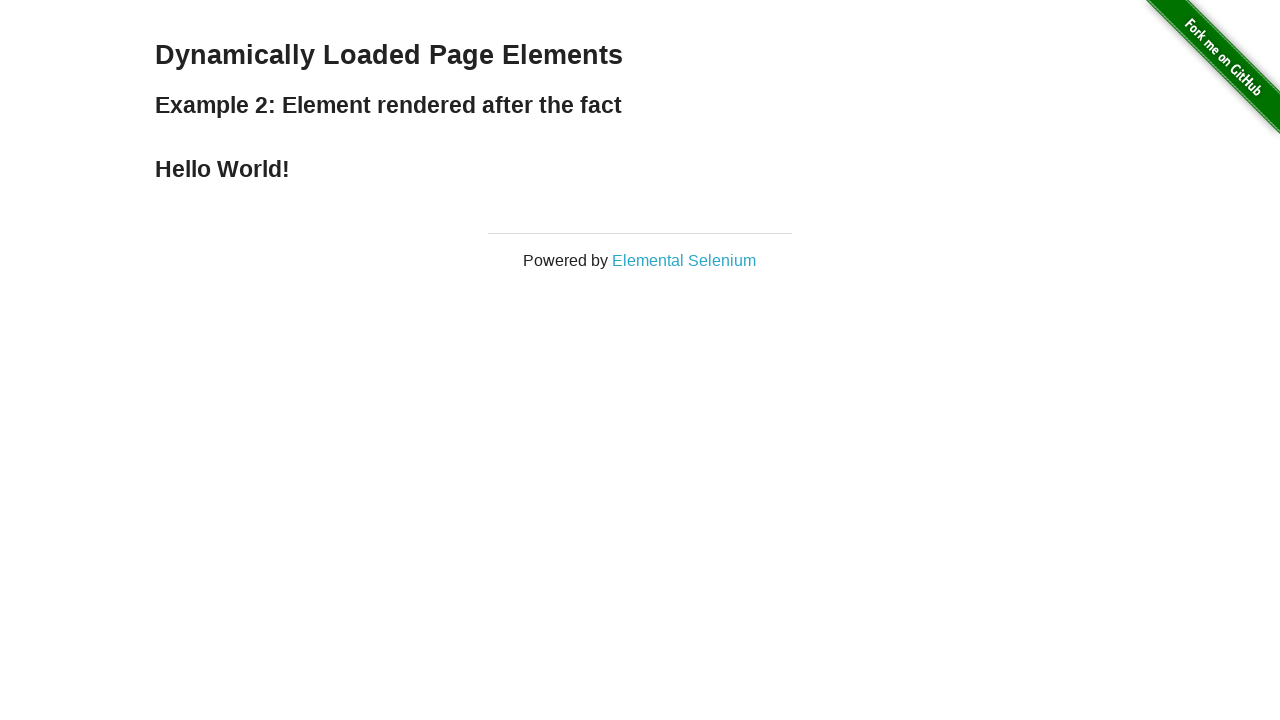

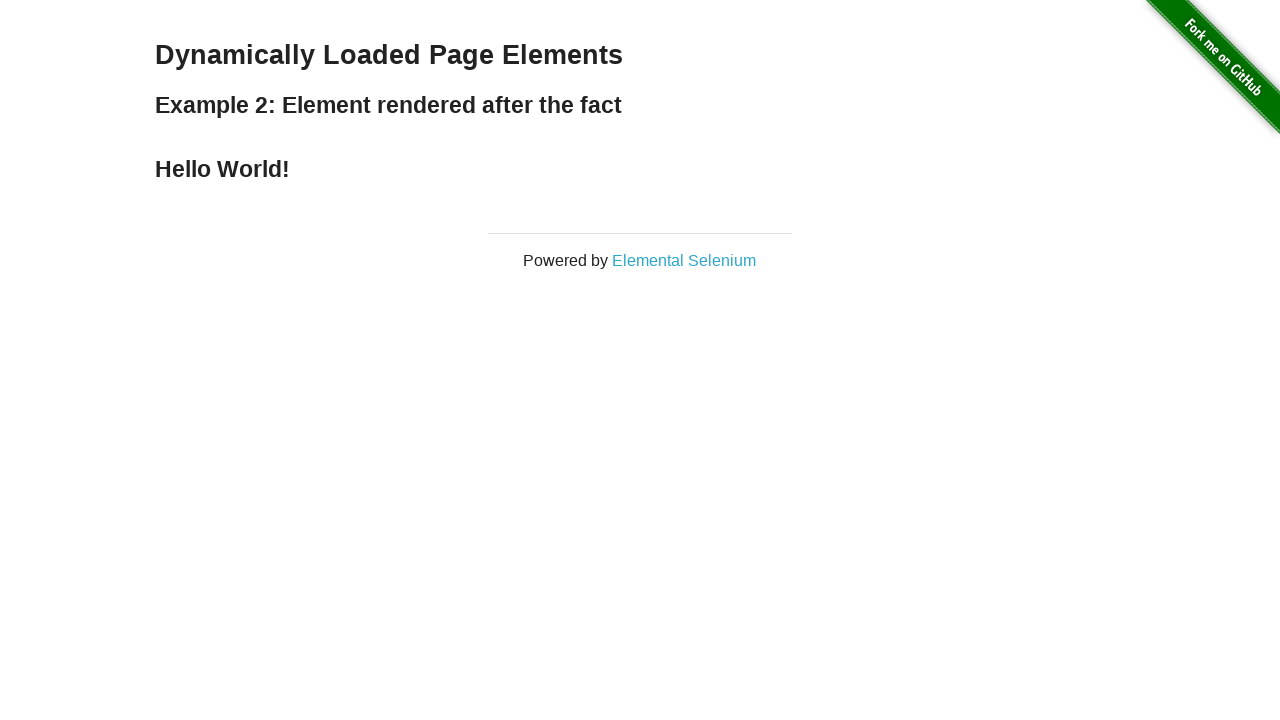